Tests checkbox functionality by toggling checkboxes and verifying their states

Starting URL: https://the-internet.herokuapp.com/checkboxes

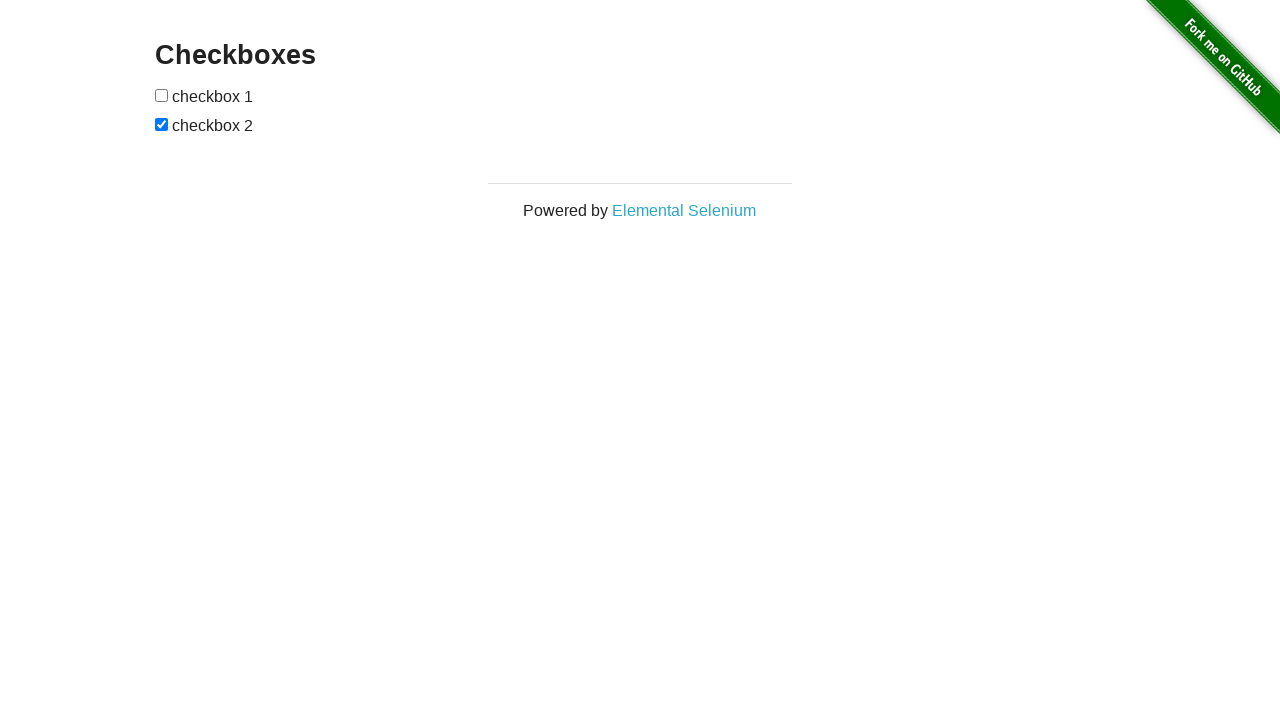

Clicked first checkbox to check it at (162, 95) on [type=checkbox]:first-of-type
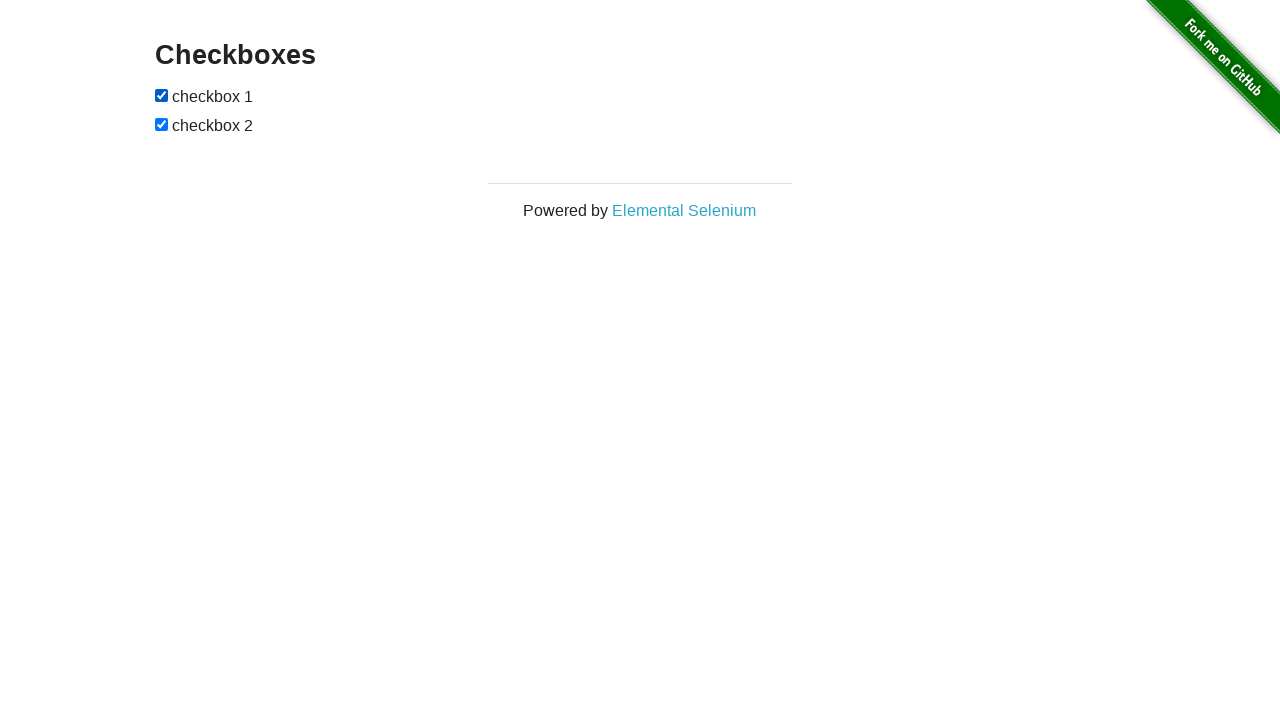

Clicked second checkbox to uncheck it at (162, 124) on //*[@id="checkboxes"]/input[2]
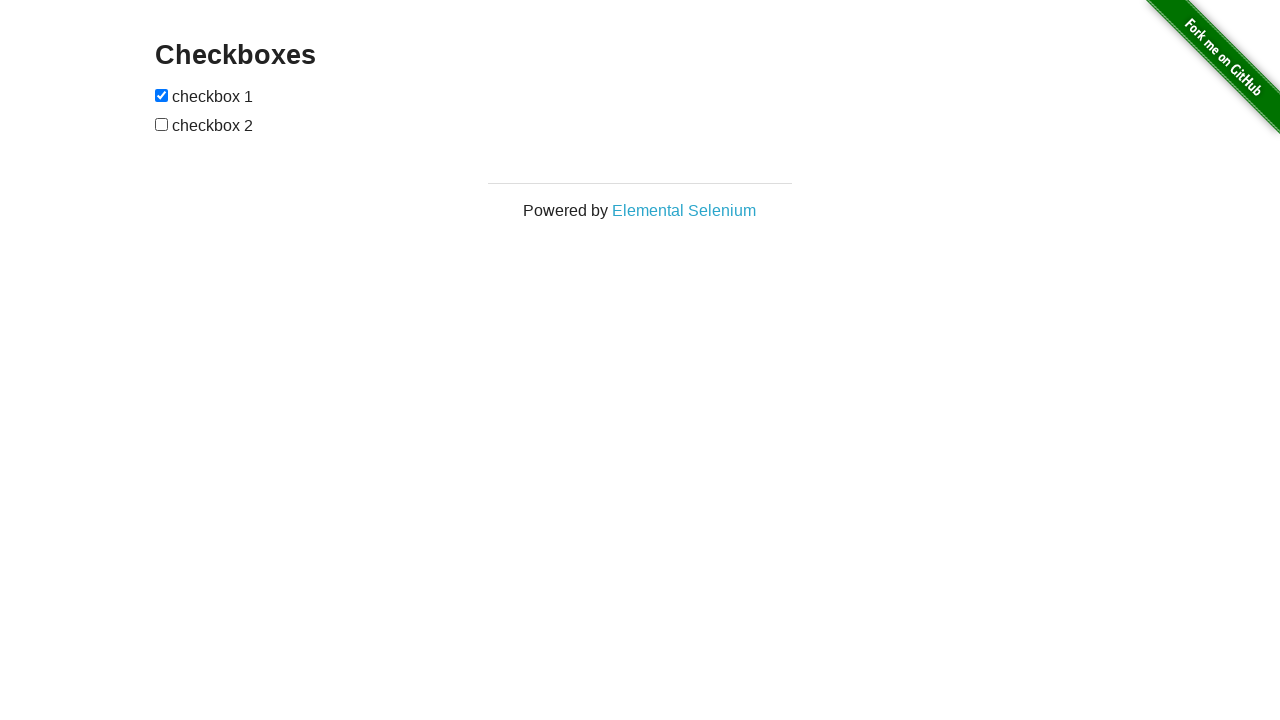

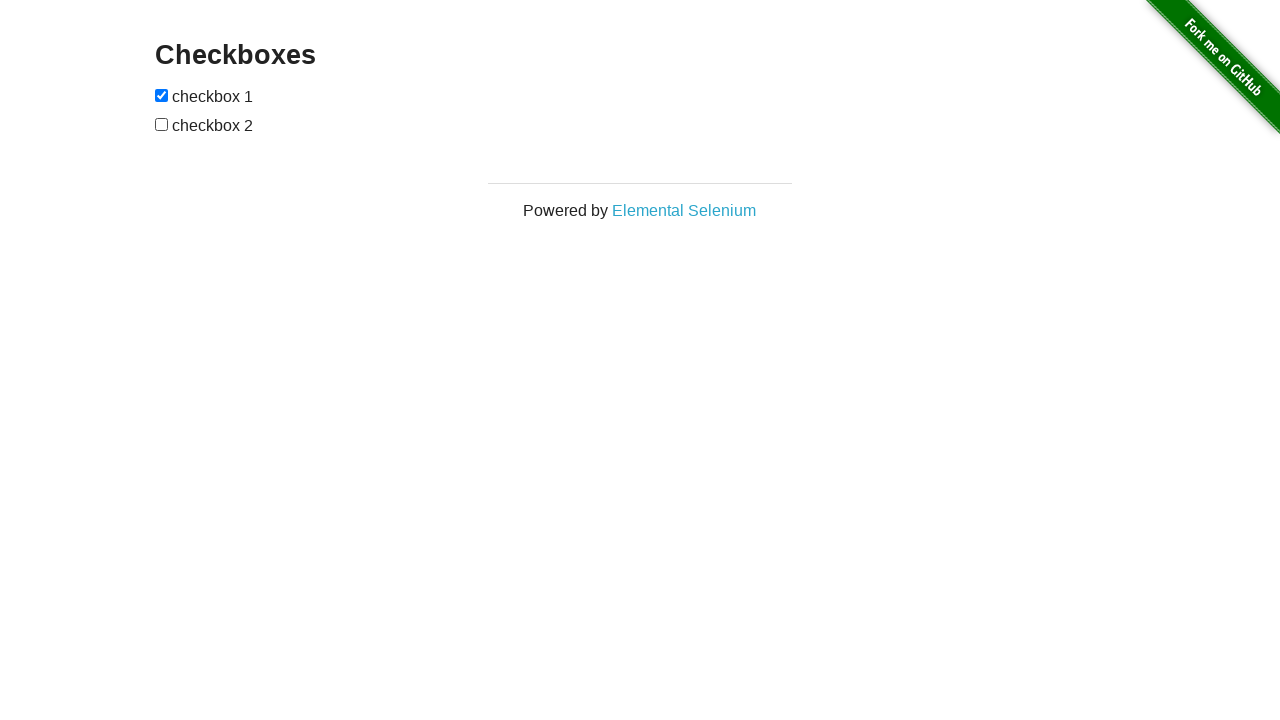